Tests the sorting functionality of a vegetable/fruit table by clicking the sort button and verifying that items are displayed in sorted order

Starting URL: https://rahulshettyacademy.com/seleniumPractise/#/offers

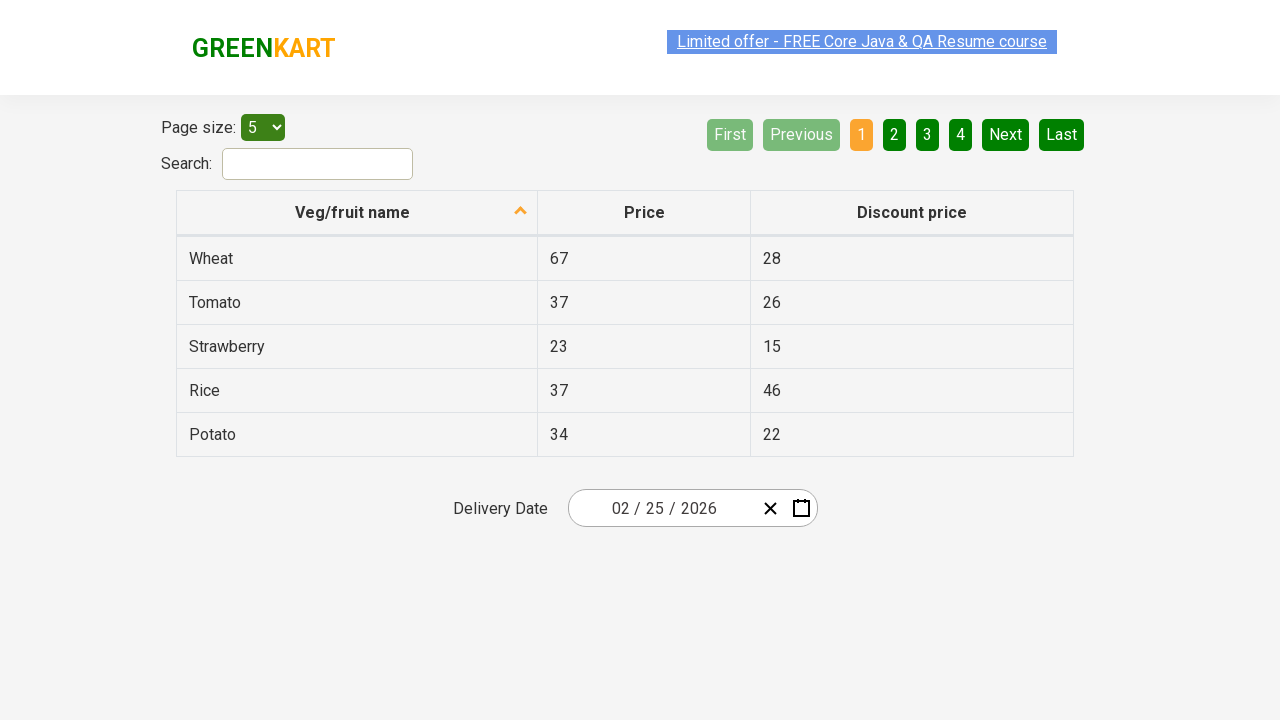

Clicked sort button for Veg/fruit name column at (353, 212) on xpath=//span[normalize-space()='Veg/fruit name']
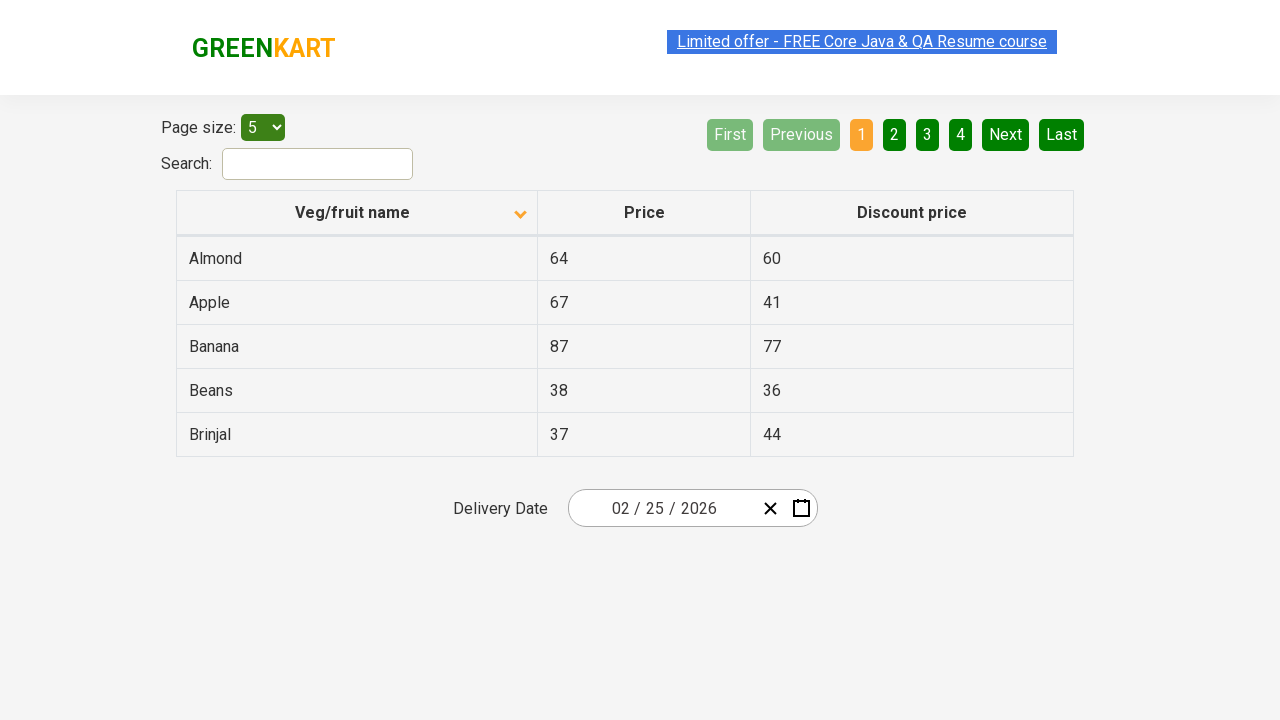

Waited for table to be sorted
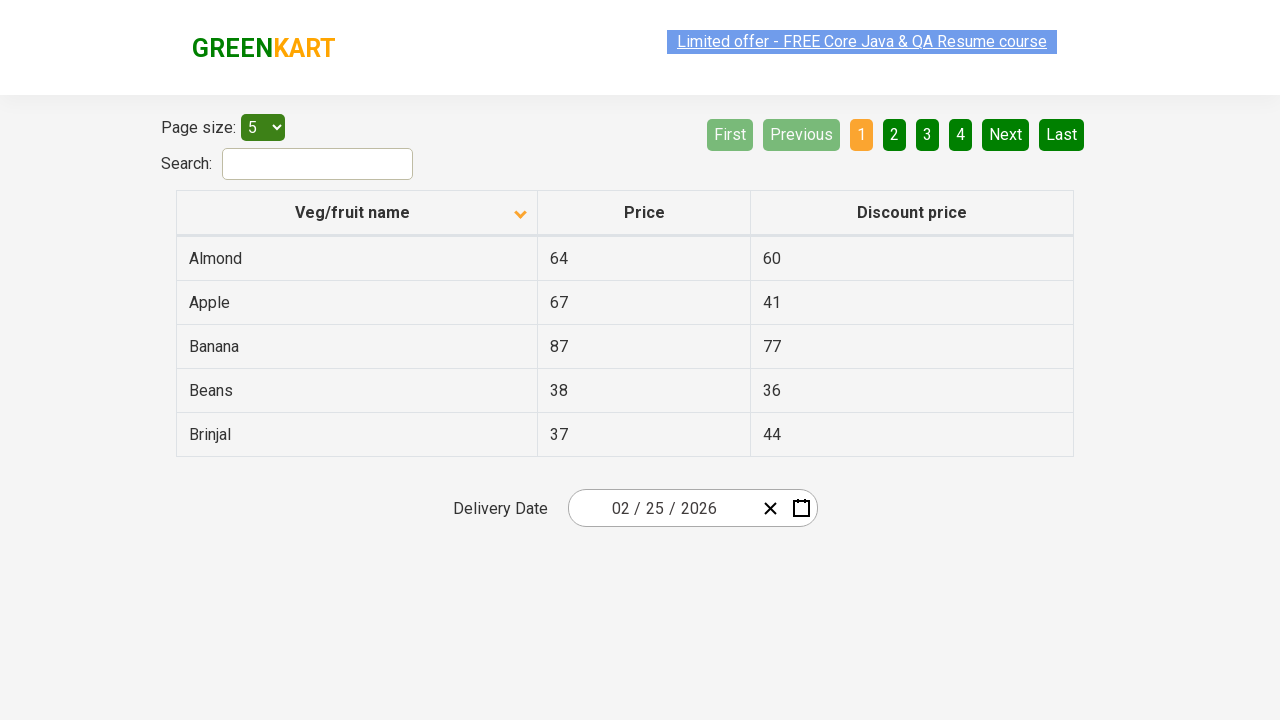

Collected all vegetable name elements from first column
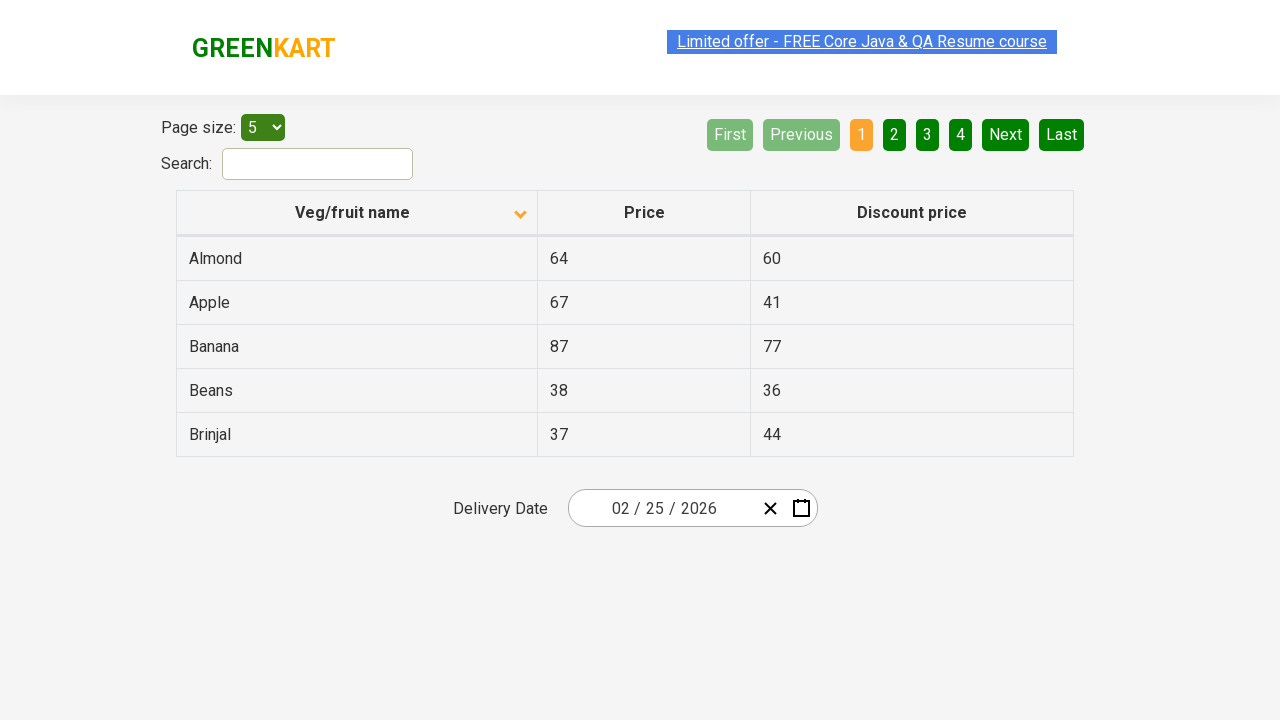

Extracted text content from all vegetable elements
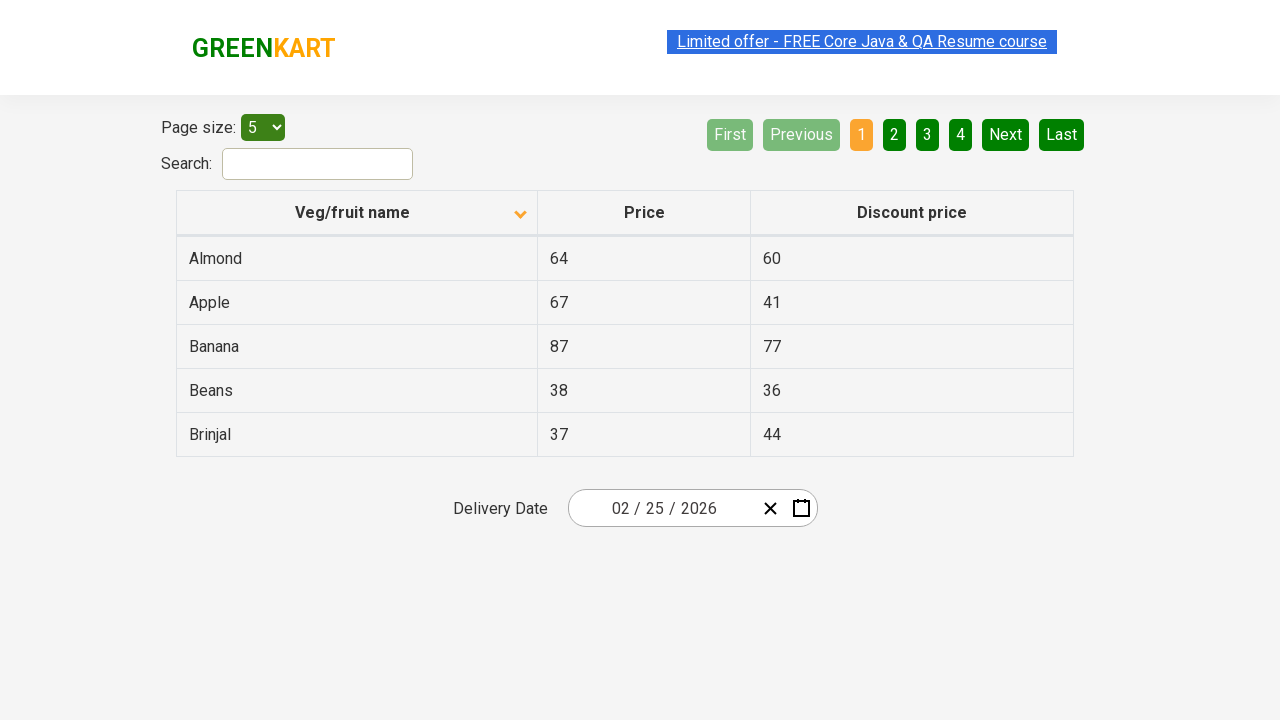

Created copy of original vegetable list
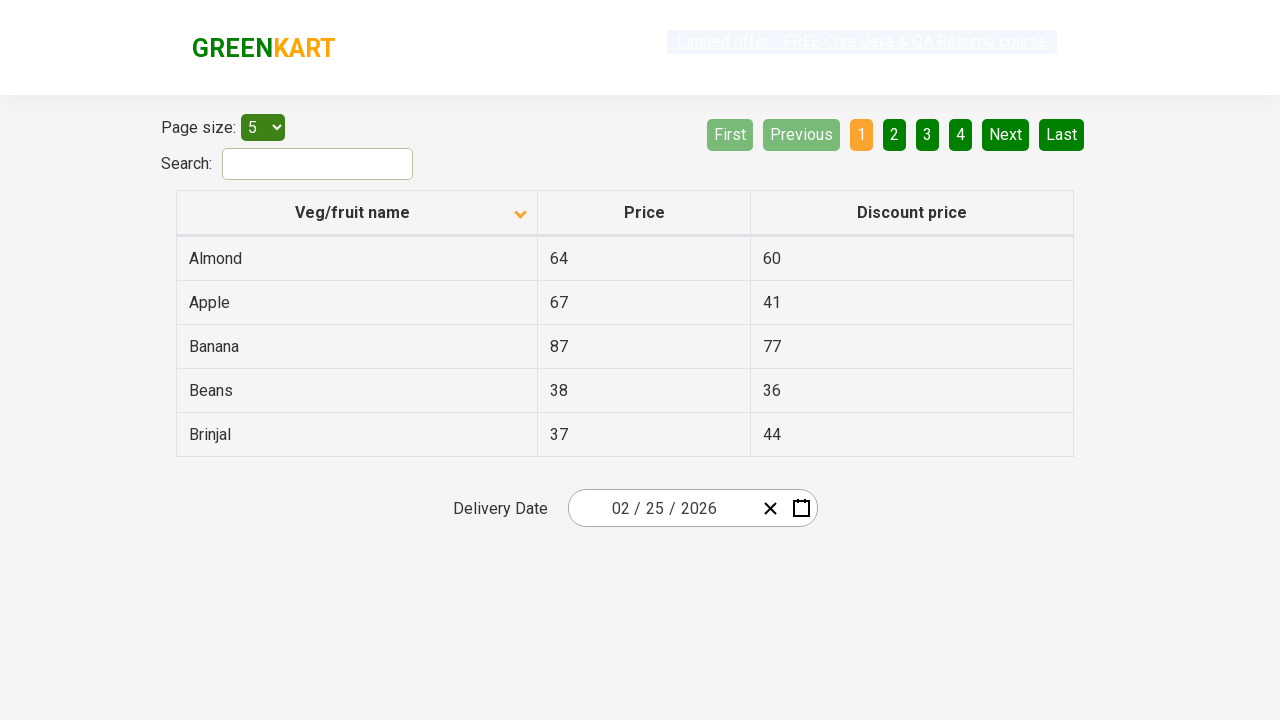

Sorted the vegetable list alphabetically
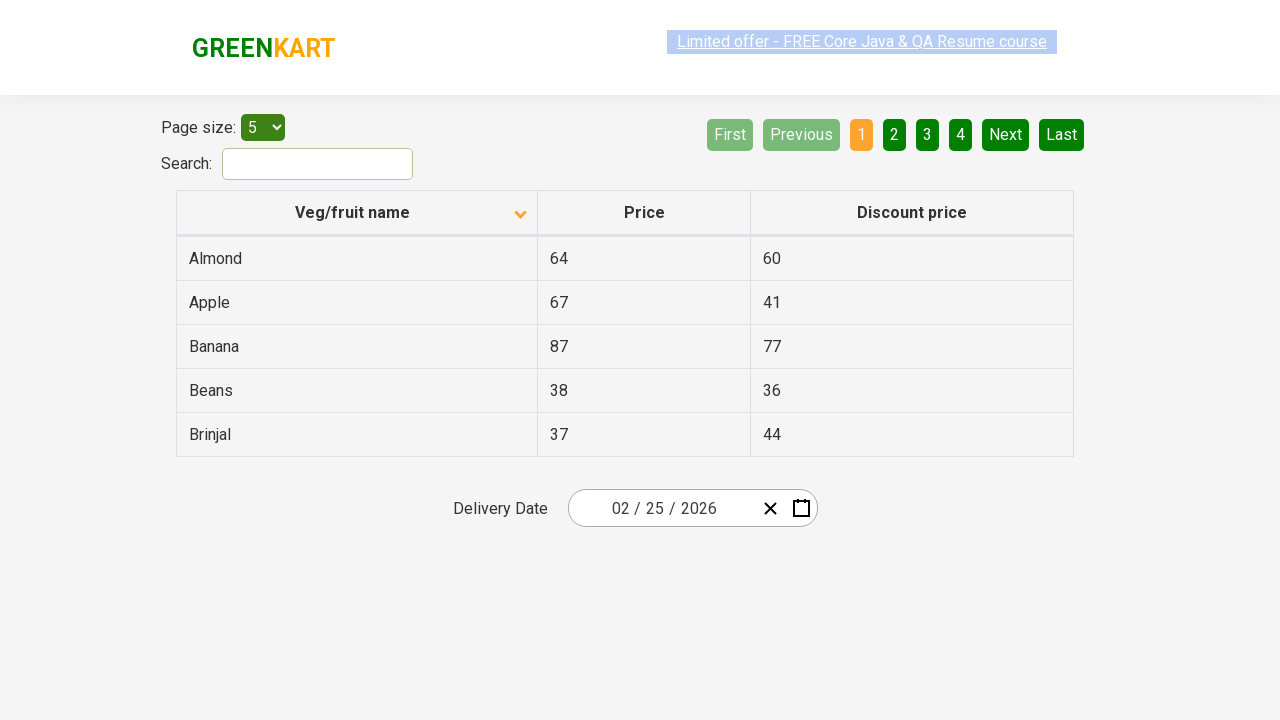

Verified that table is sorted correctly - assertion passed
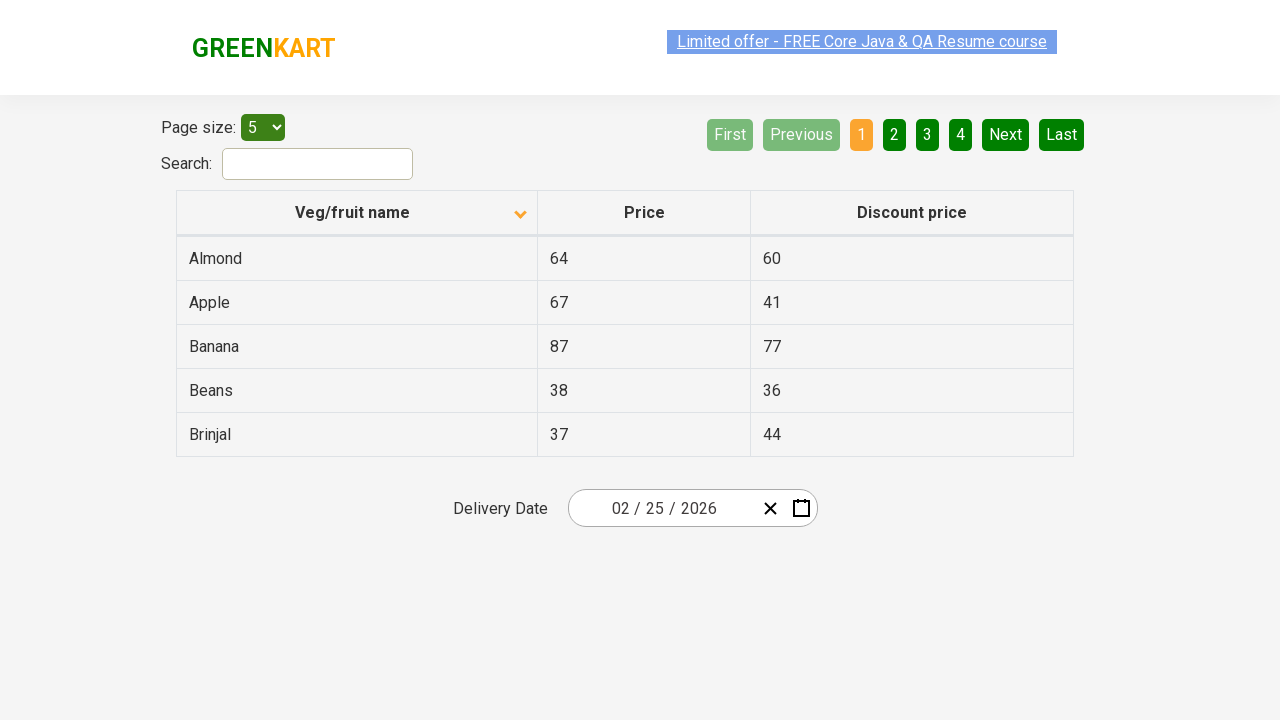

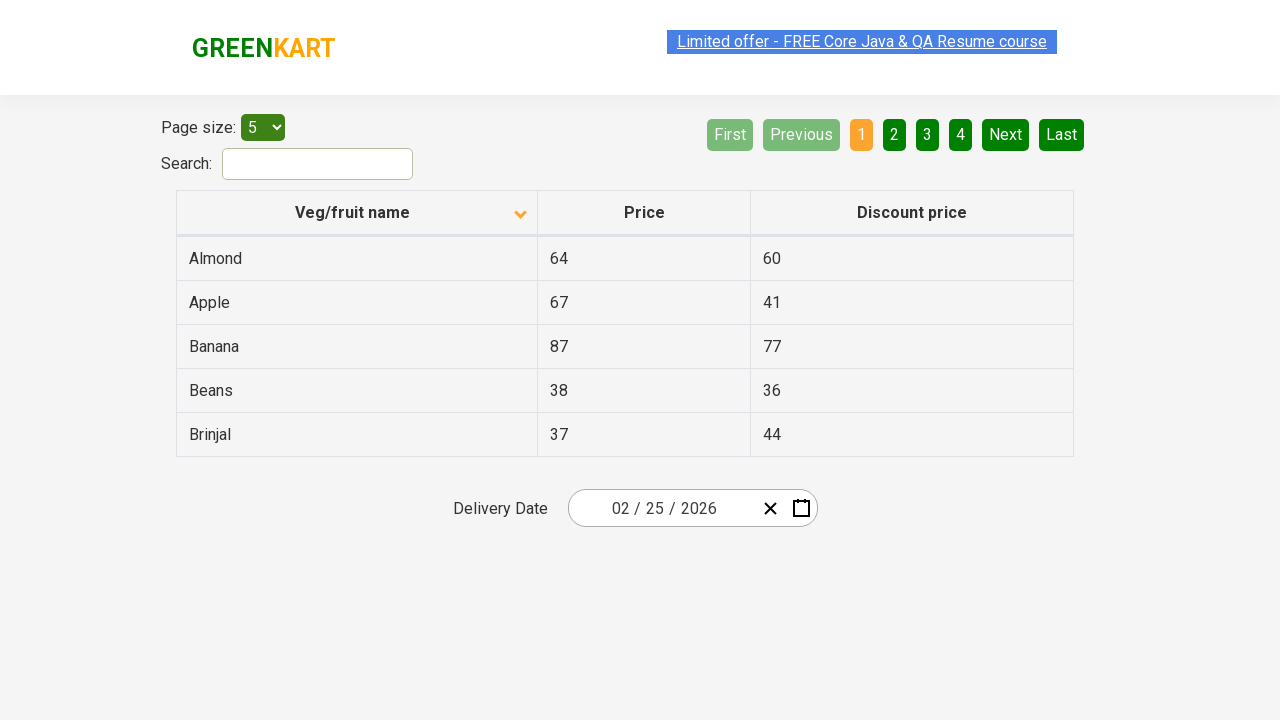